Tests scrolling functionality on a tall webpage by scrolling down 800 pixels and verifying content visibility

Starting URL: http://automation-practice.emilos.pl/high-site.php

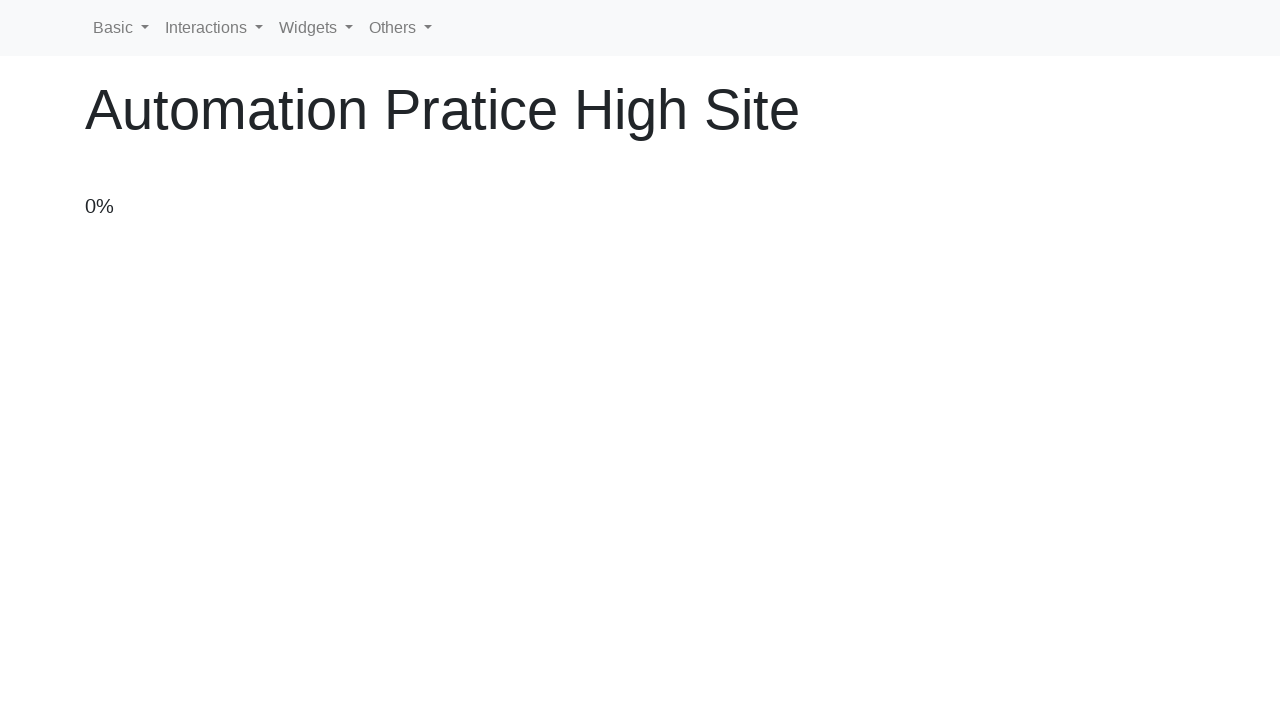

Scrolled down 800 pixels on the tall webpage
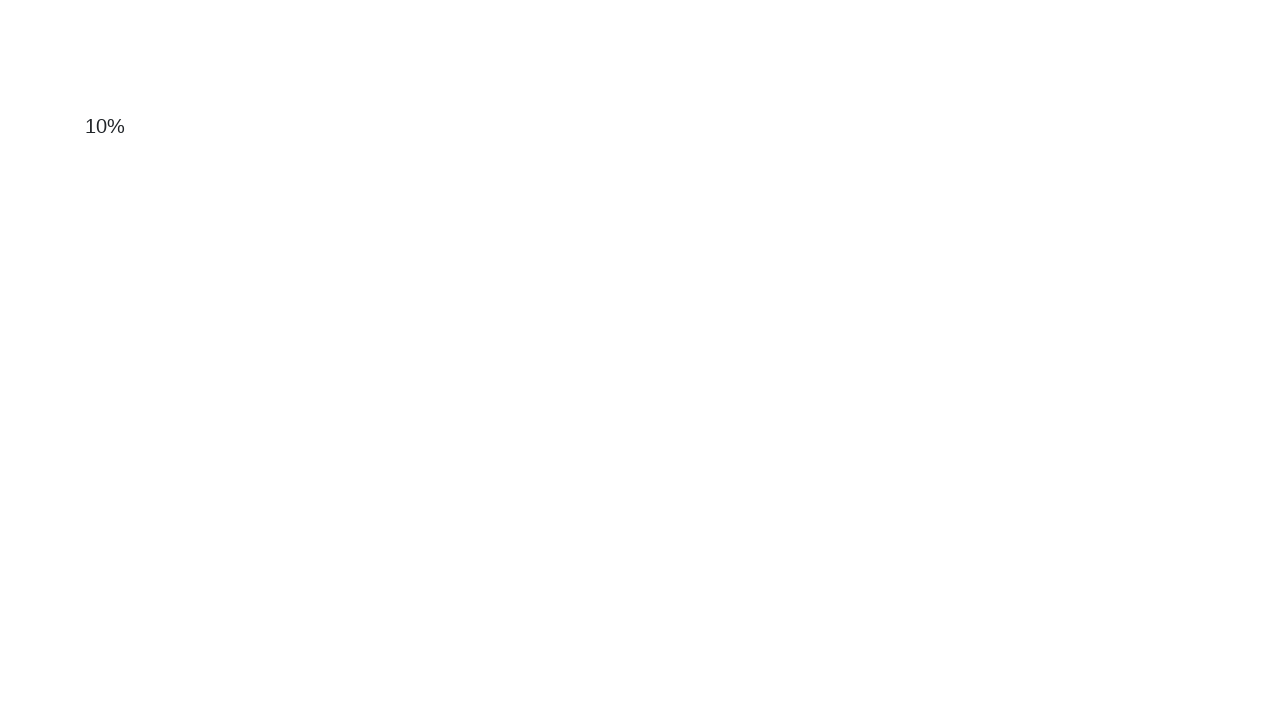

Waited 500ms for scroll animation to complete
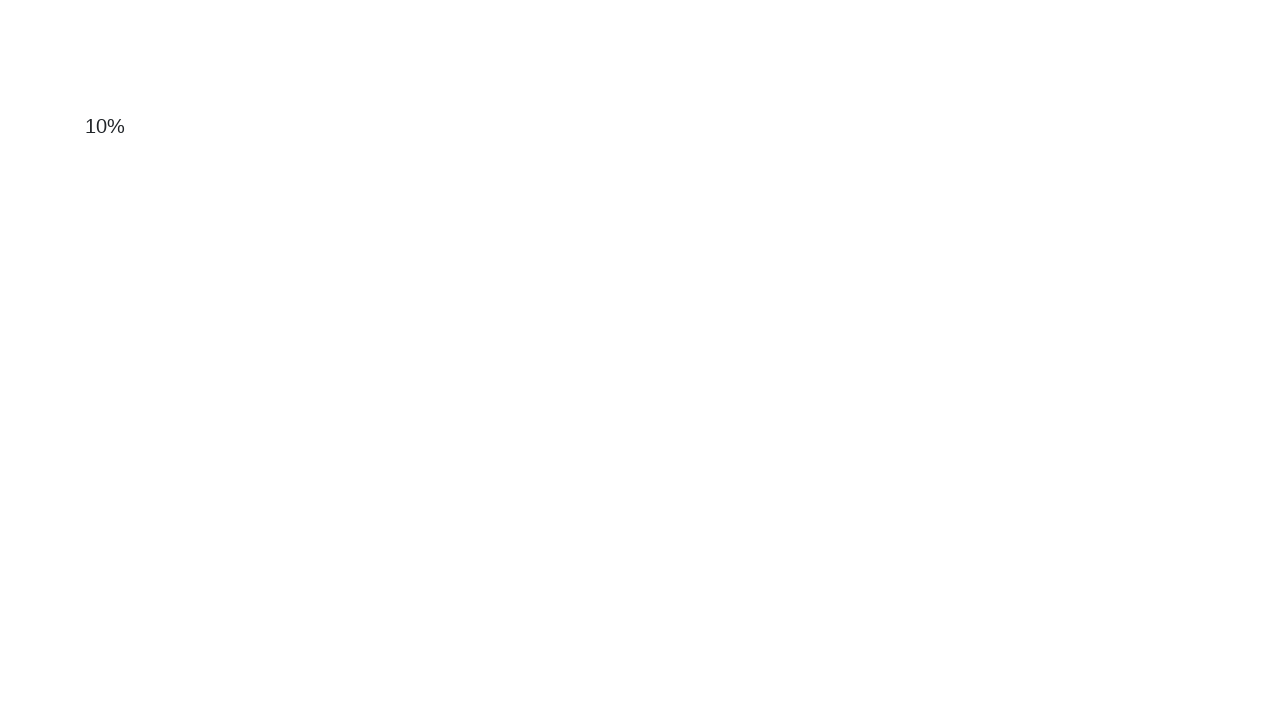

Verified scroll position: 800px
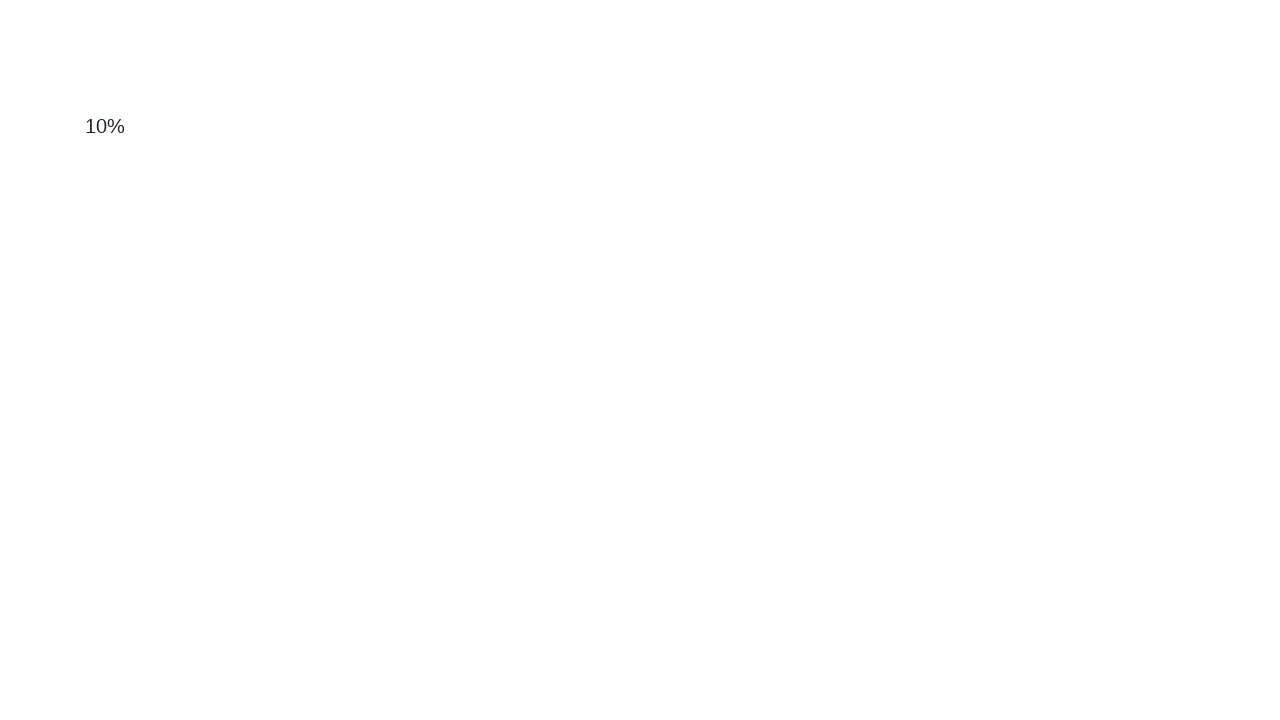

Assertion passed: scroll position 800px is >= 800px
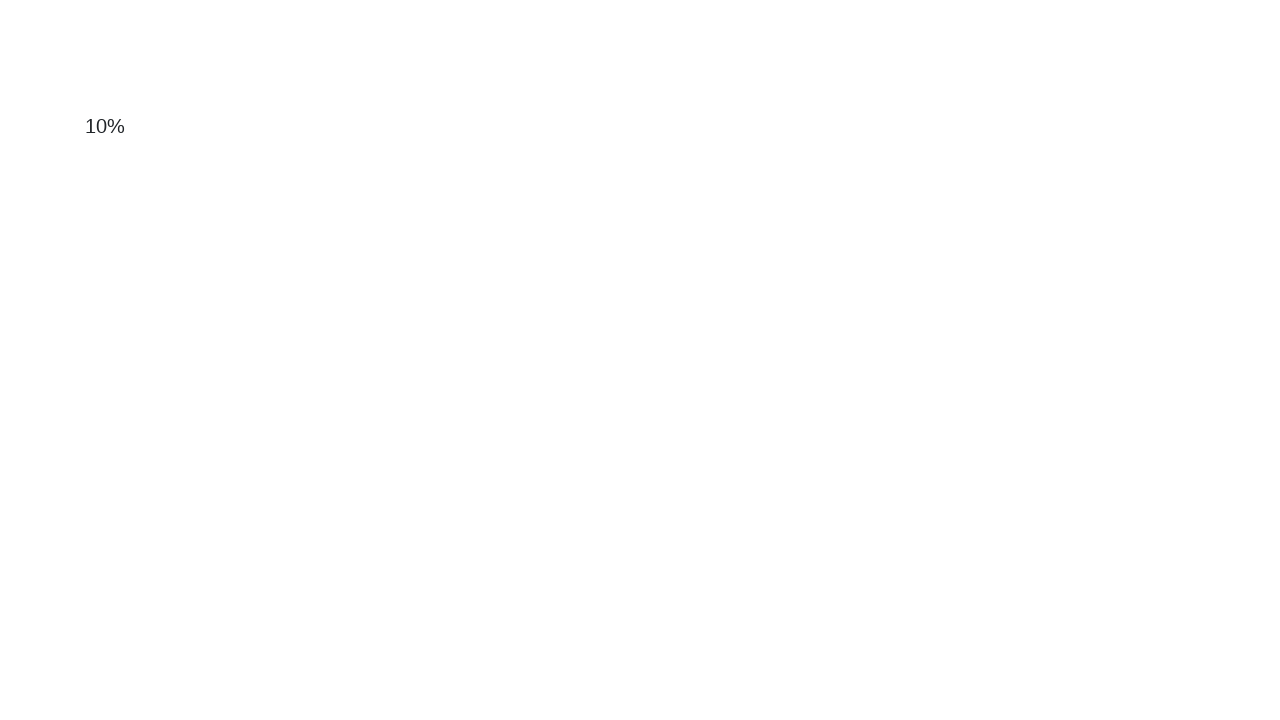

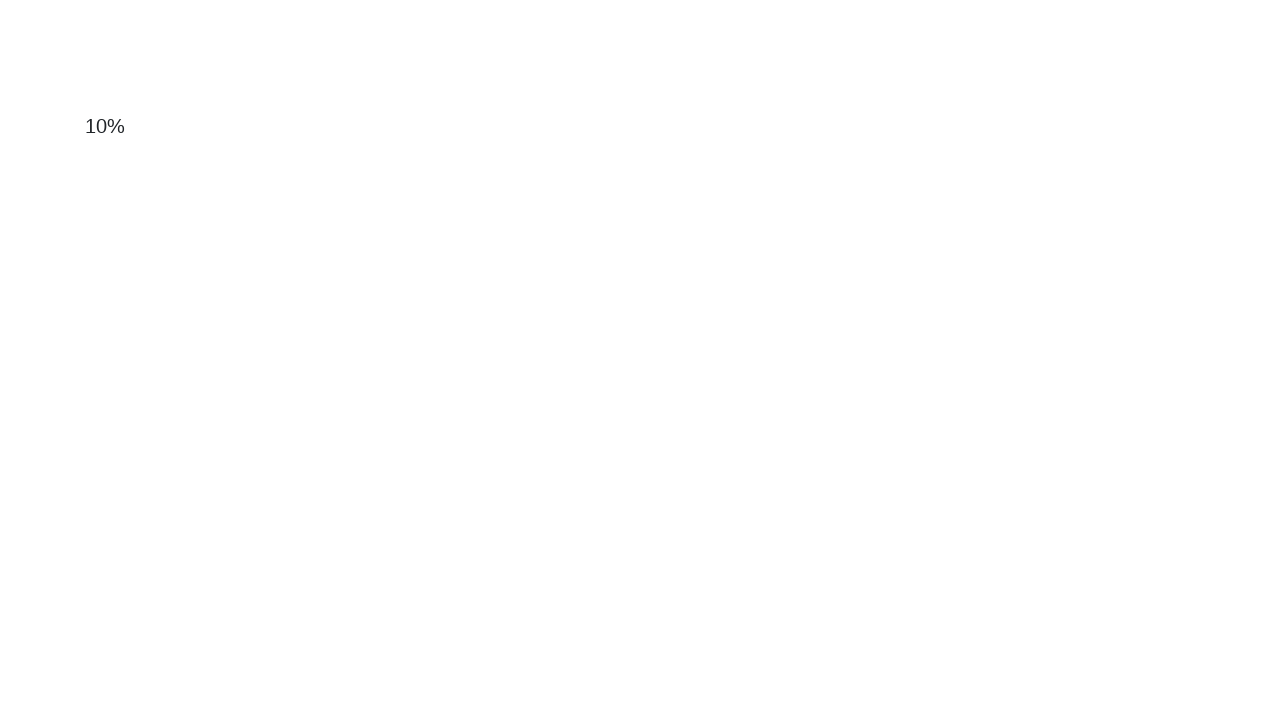